Navigates to an AtCoder competitive programming problem page (ABC144 Problem B) to view the problem statement

Starting URL: https://atcoder.jp/contests/abc144/tasks/abc144_b

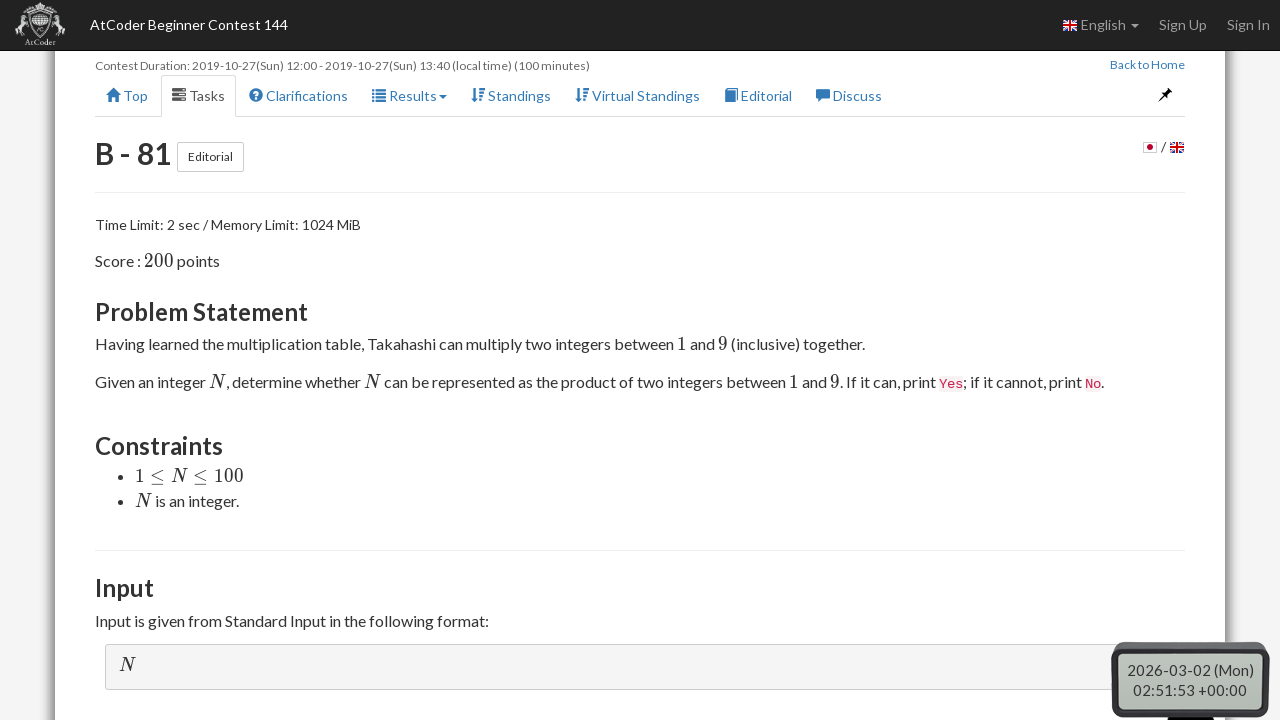

Navigated to AtCoder ABC144 Problem B page
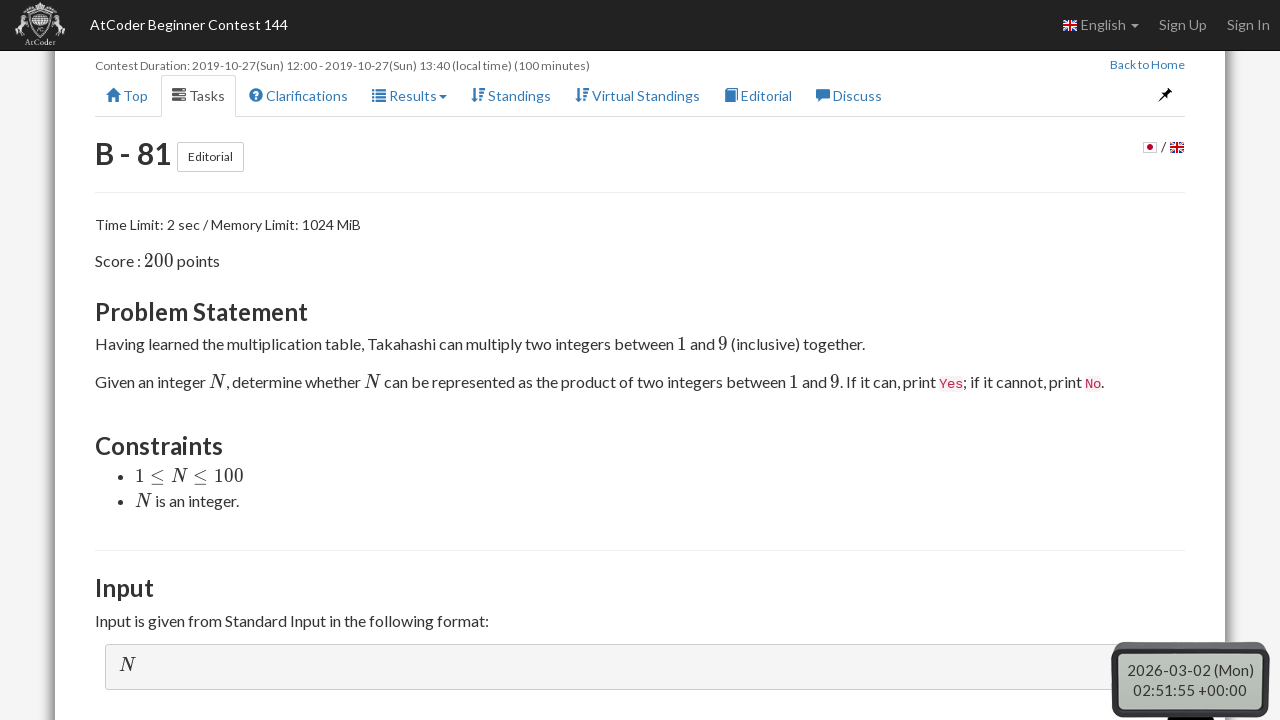

Problem statement loaded successfully
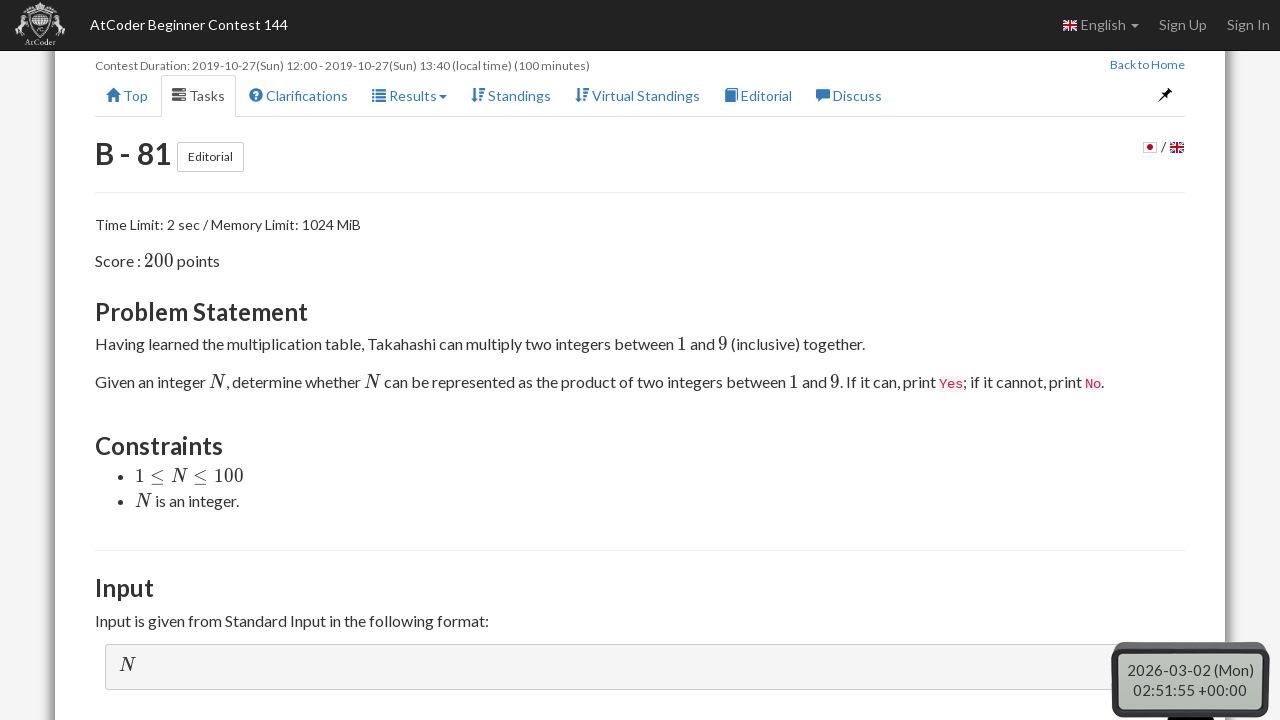

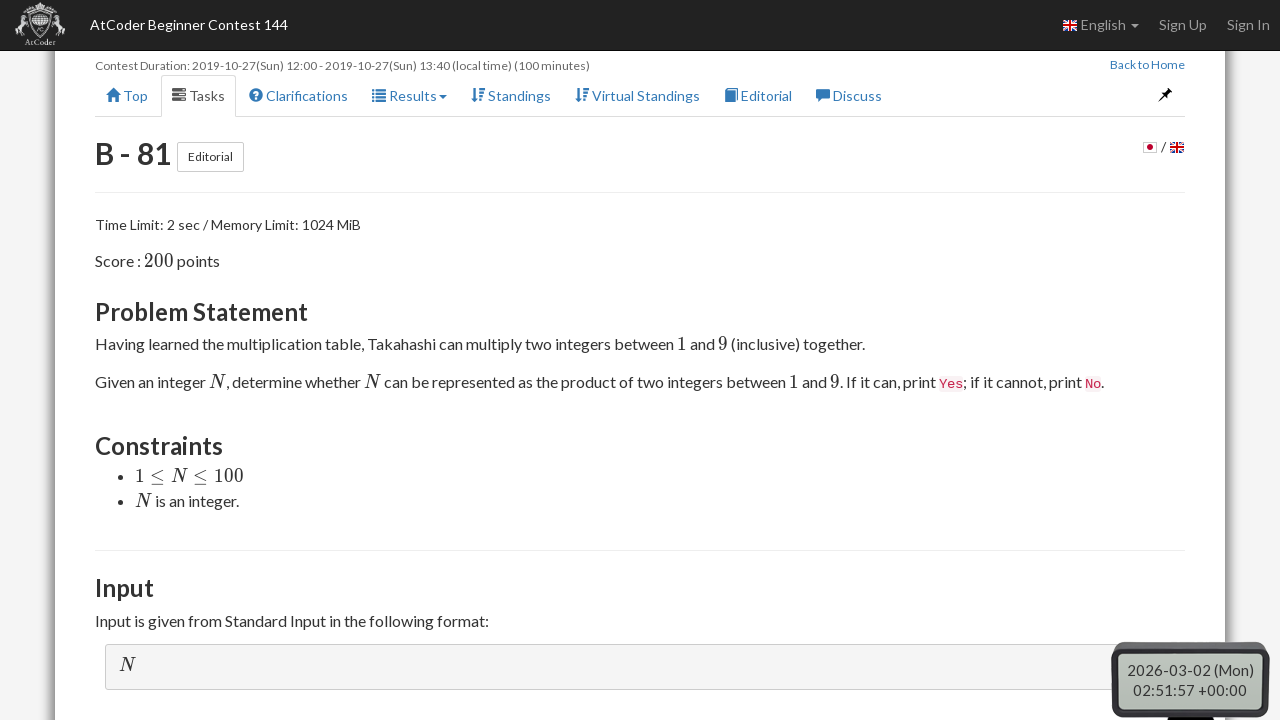